Tests iframe switching and JavaScript prompt handling by navigating to a W3Schools tryit page, switching to the iframe containing the example, clicking a button to trigger a prompt, entering a name, and verifying the result displays correctly.

Starting URL: https://www.w3schools.com/js/tryit.asp?filename=tryjs_prompt

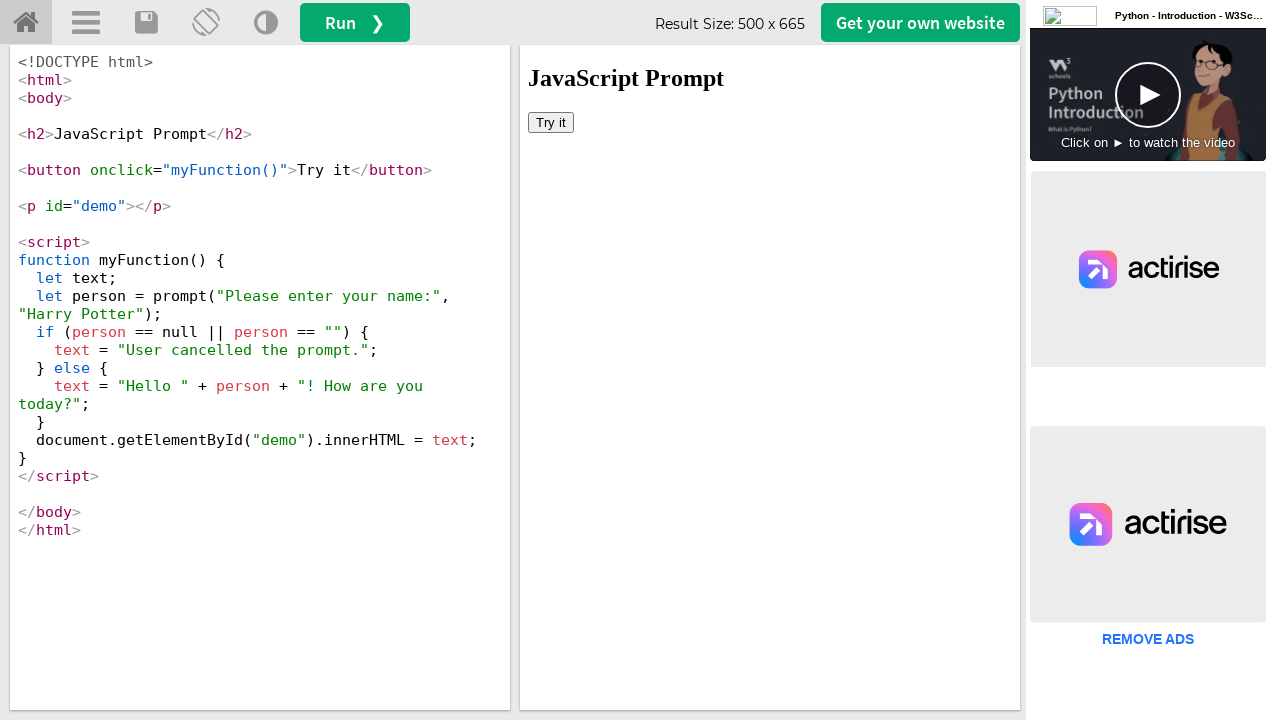

Located iframe with ID 'iframeResult'
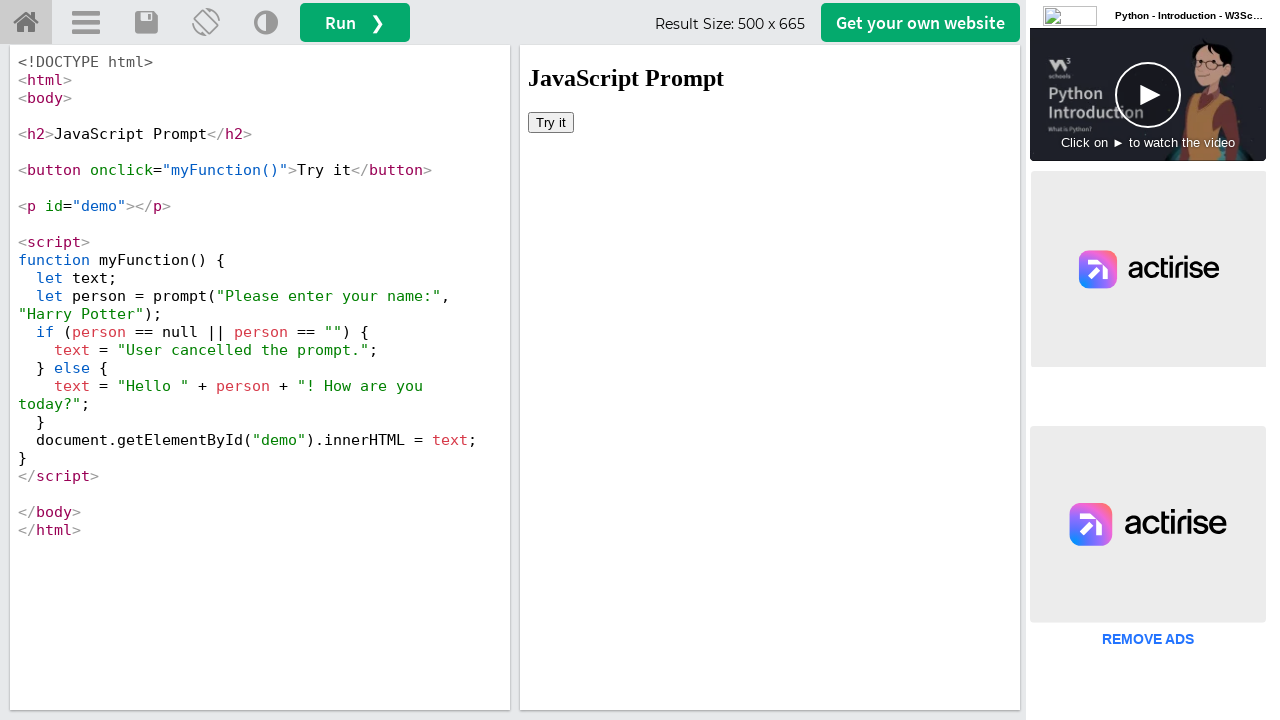

Set up dialog handler to accept prompt with 'vasanthi'
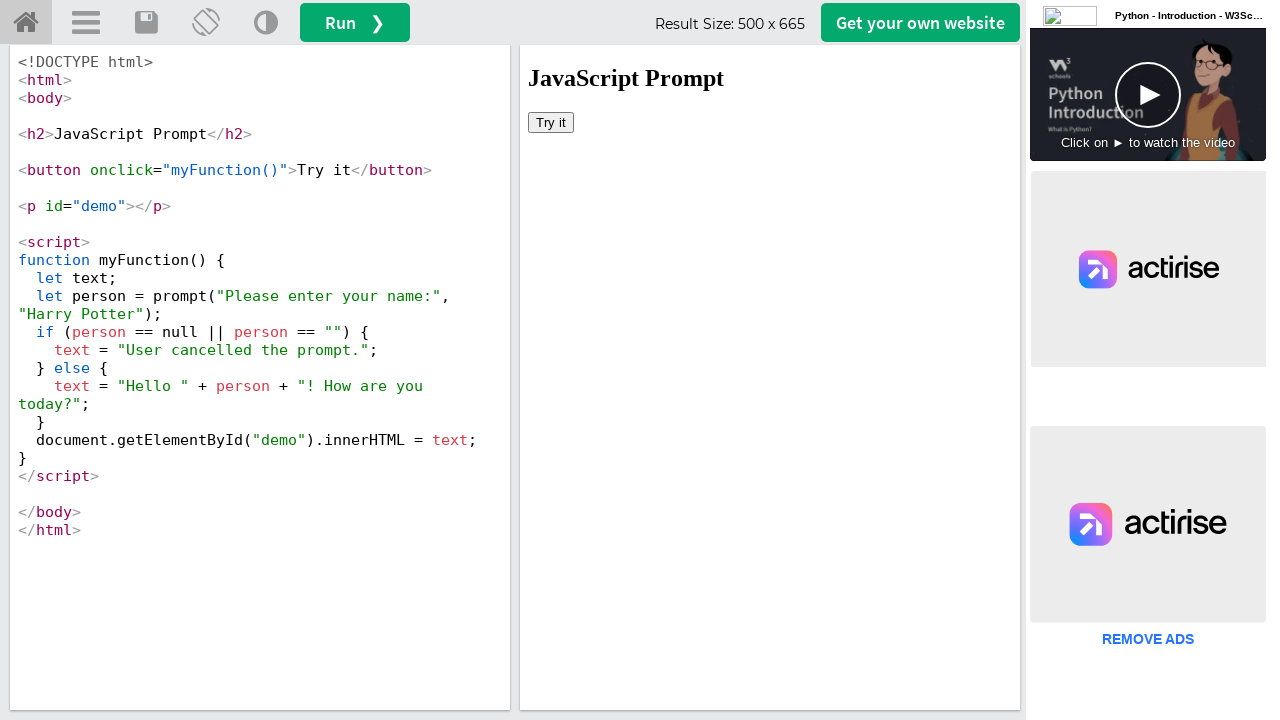

Clicked button in iframe to trigger JavaScript prompt at (551, 122) on #iframeResult >> internal:control=enter-frame >> xpath=/html/body/button
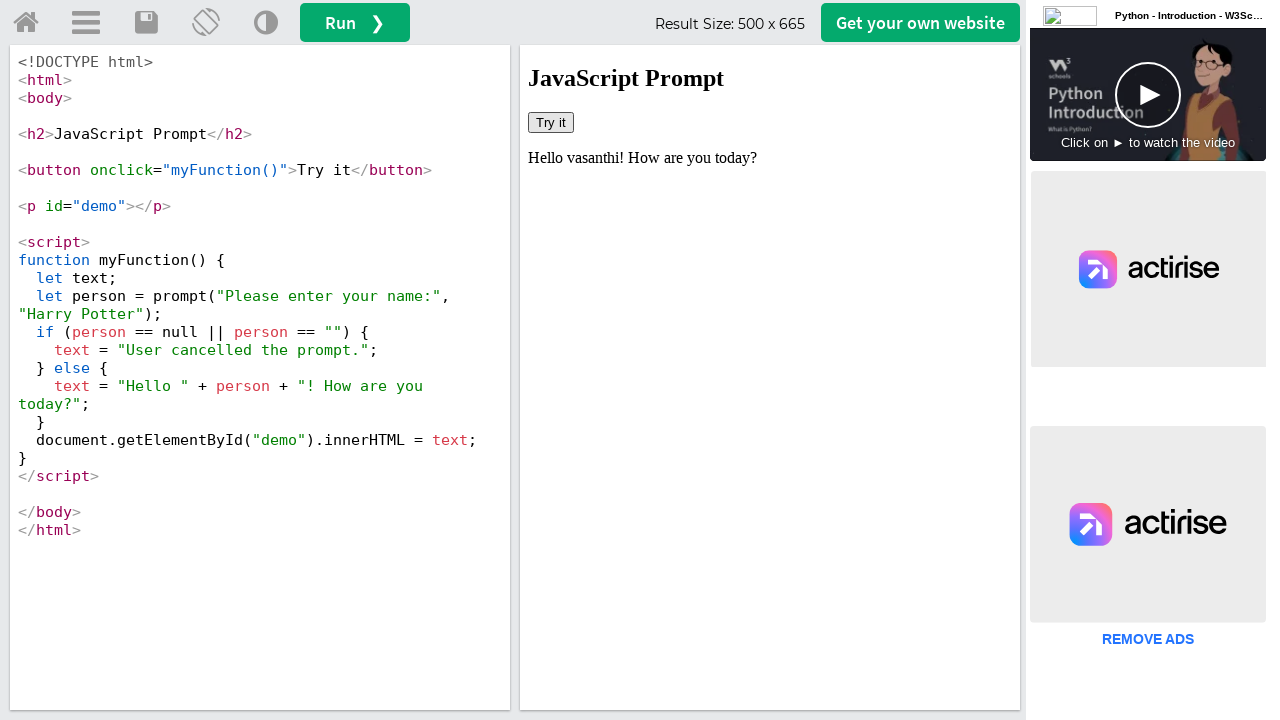

Retrieved result text from #demo element in iframe
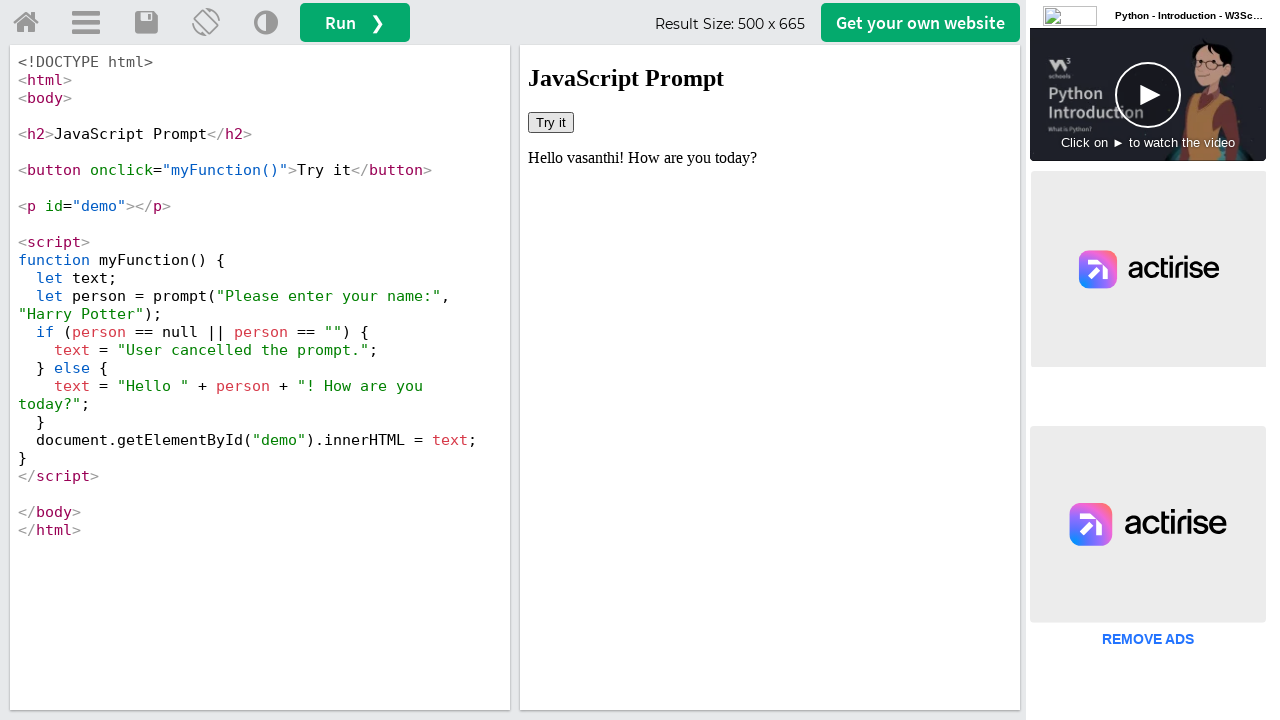

Verified that 'vasanthi' appears in the result text
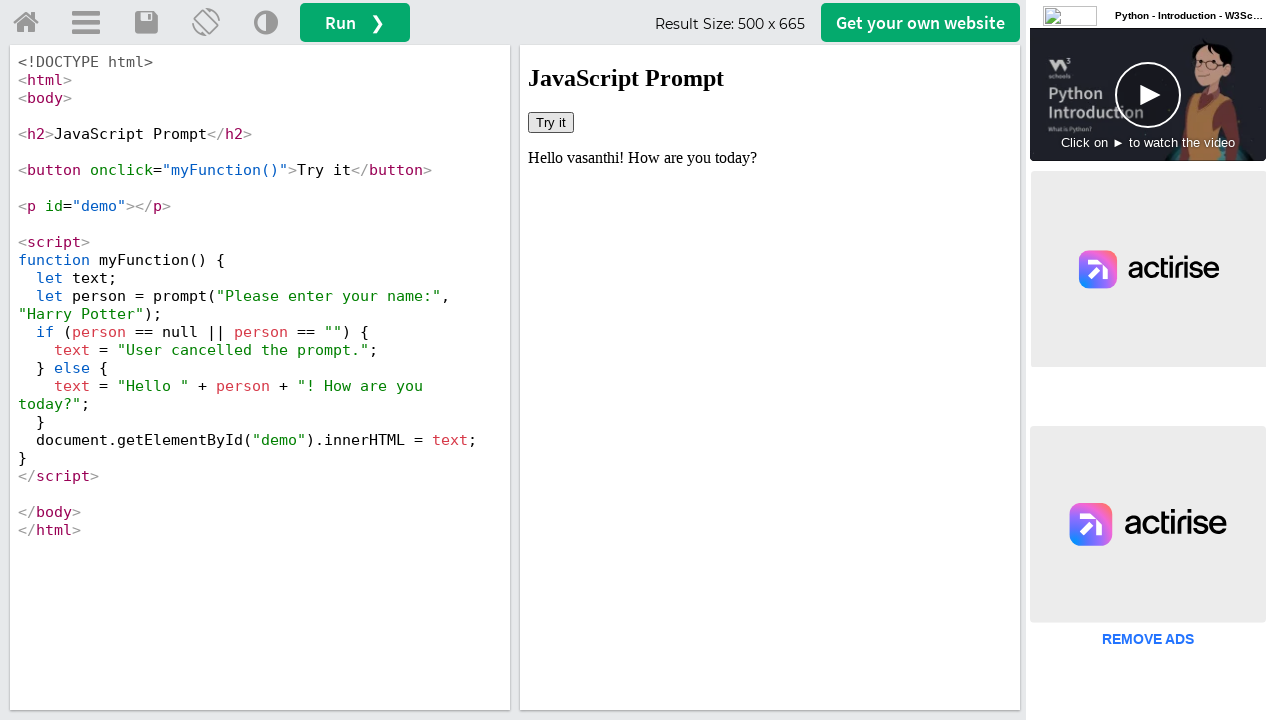

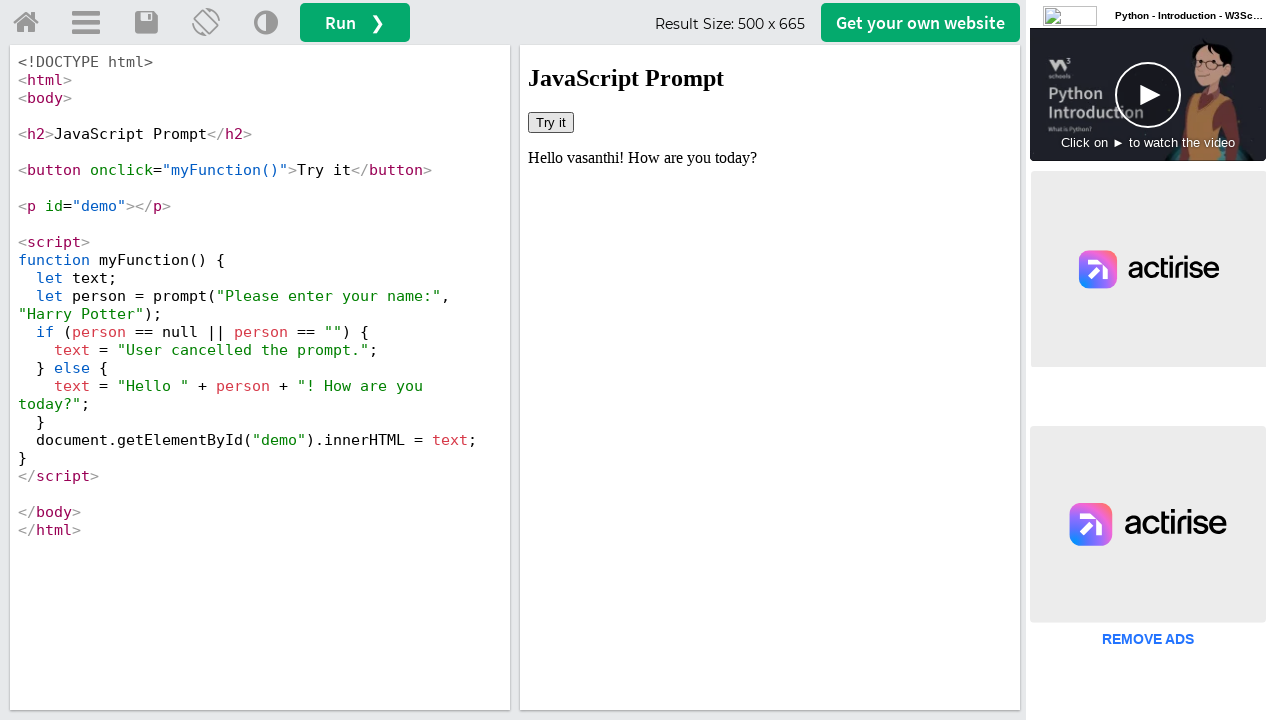